Tests drag and drop functionality by dragging element A to element B's position and then performing another drag operation

Starting URL: https://practice.expandtesting.com/drag-and-drop

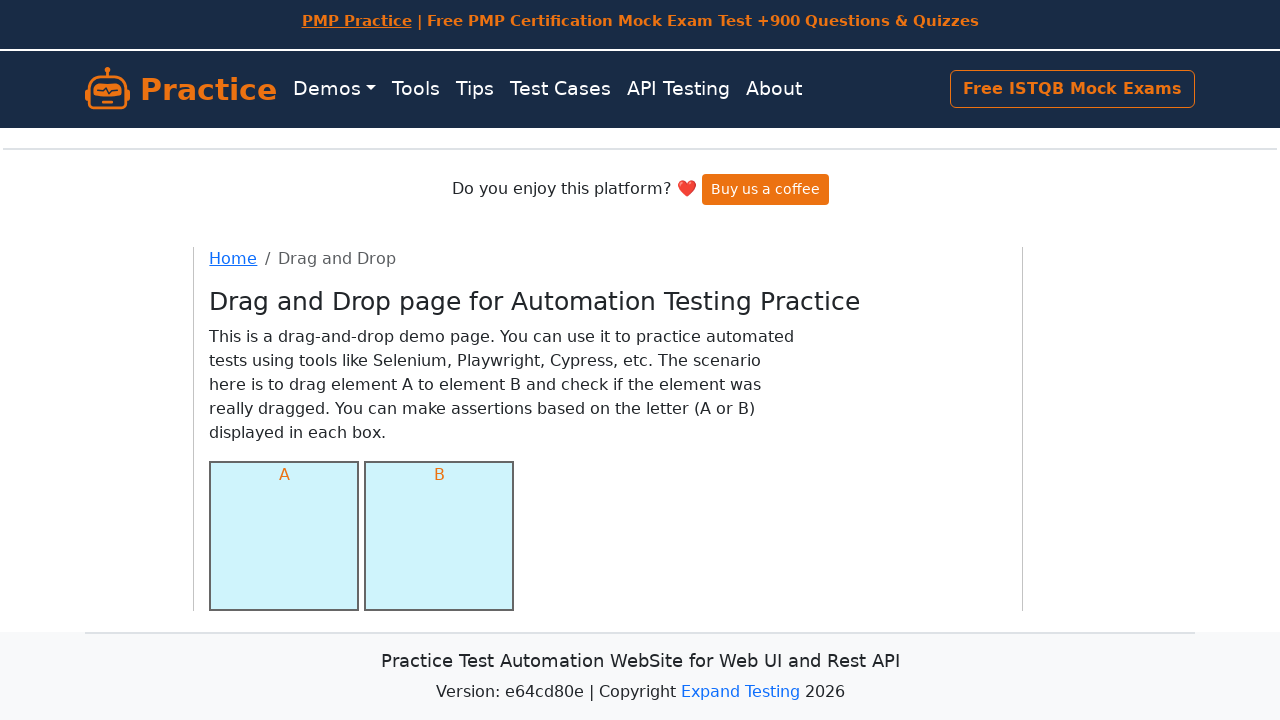

Located element A (#column-a)
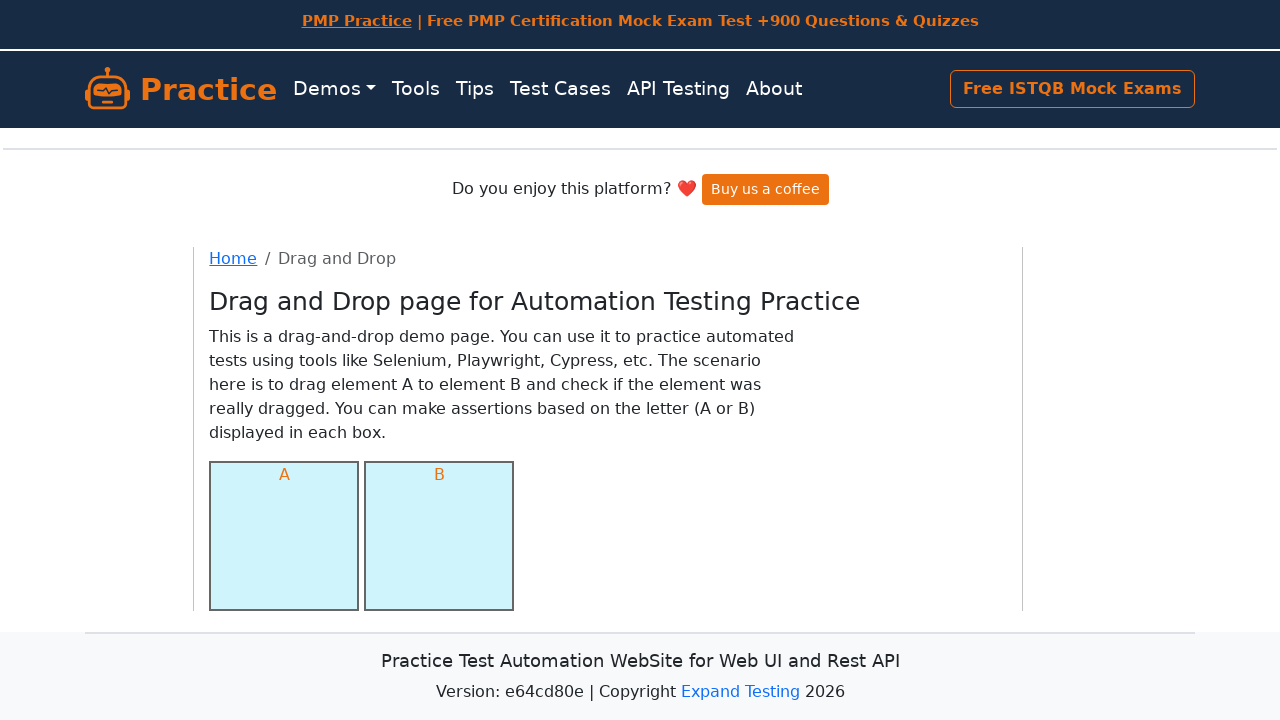

Located element B (#column-b)
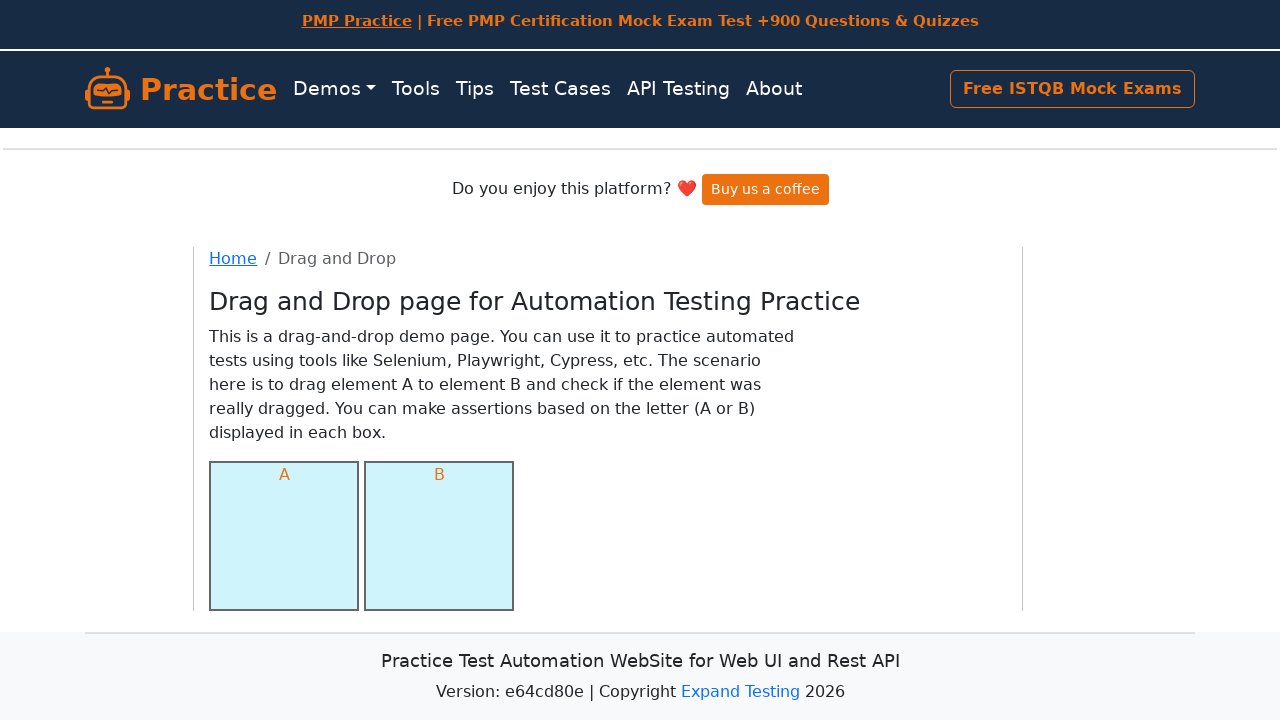

Scrolled down 1233px to make drag and drop elements visible
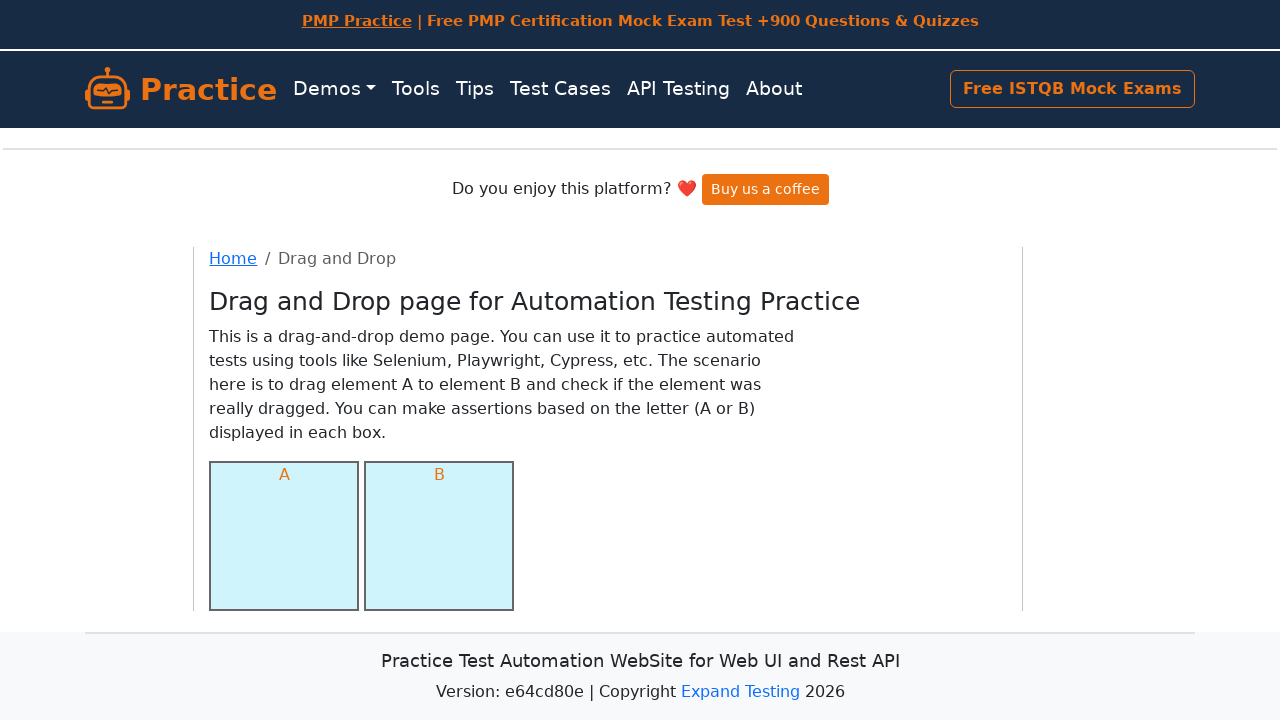

Dragged element A to element B's position at (439, 536)
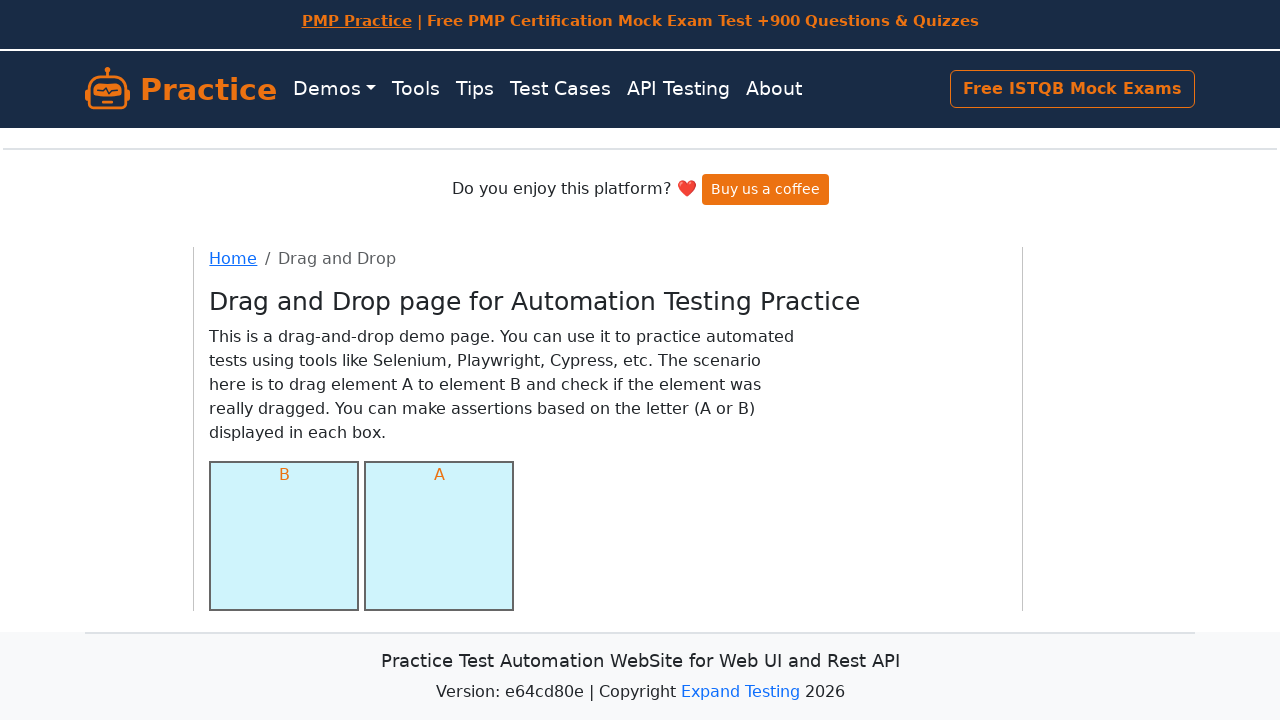

Retrieved bounding box of element B
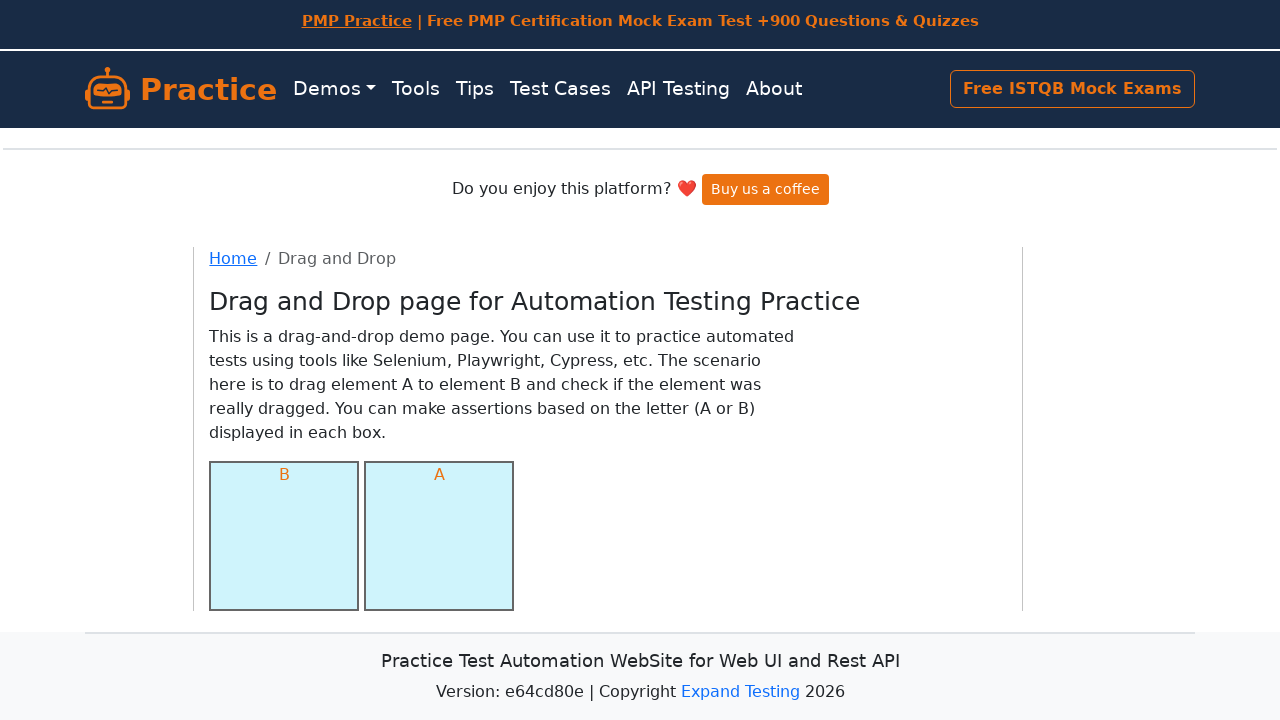

Moved mouse to center of element B at (439, 536)
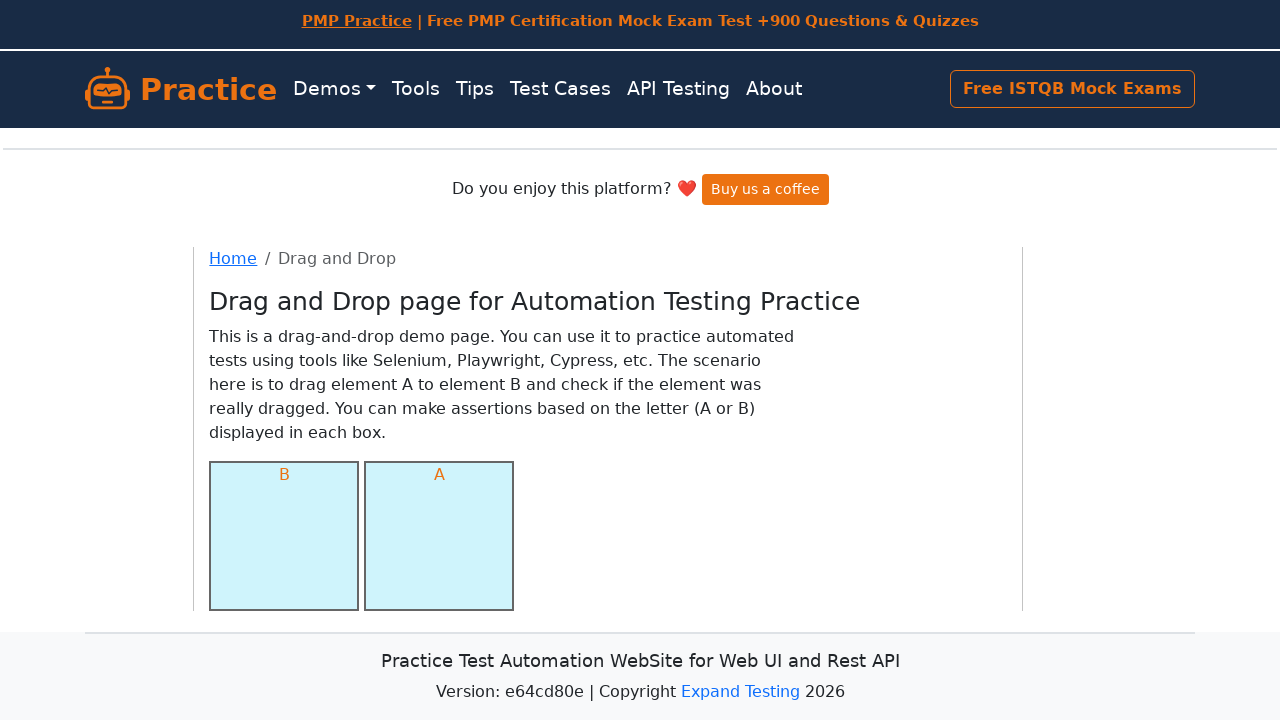

Pressed mouse button down on element B at (439, 536)
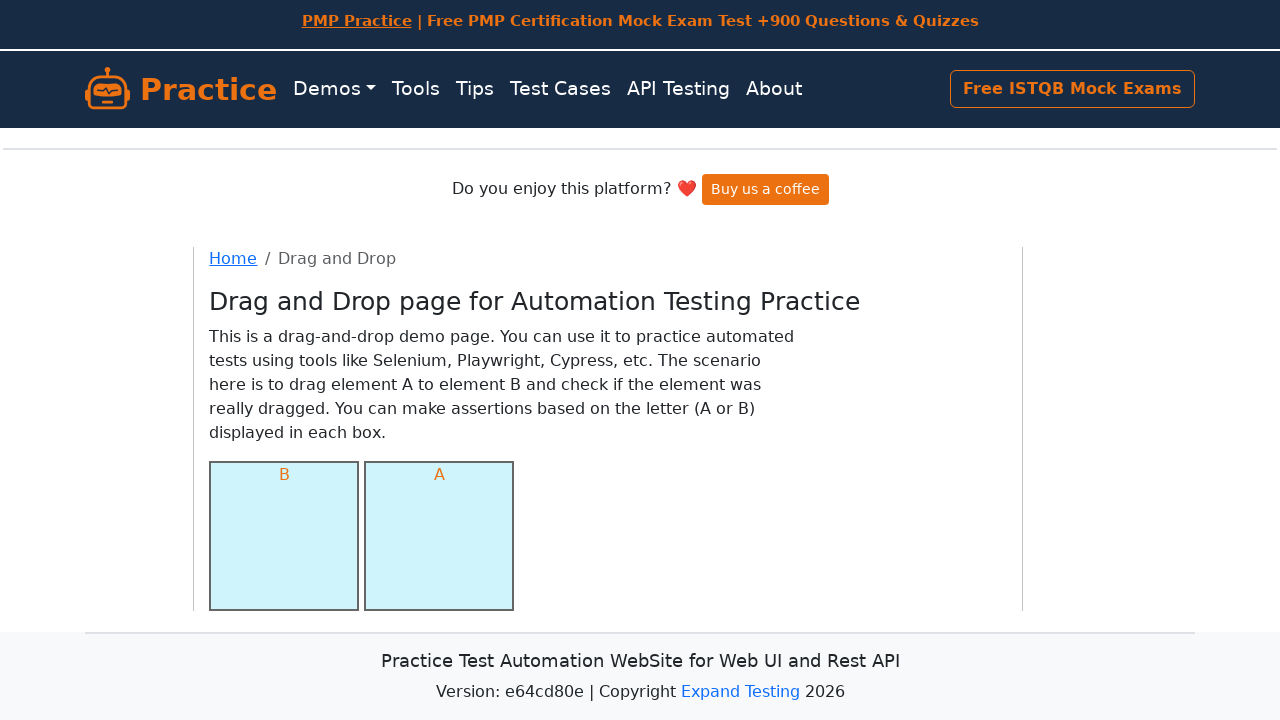

Dragged element B 150px to the left at (289, 536)
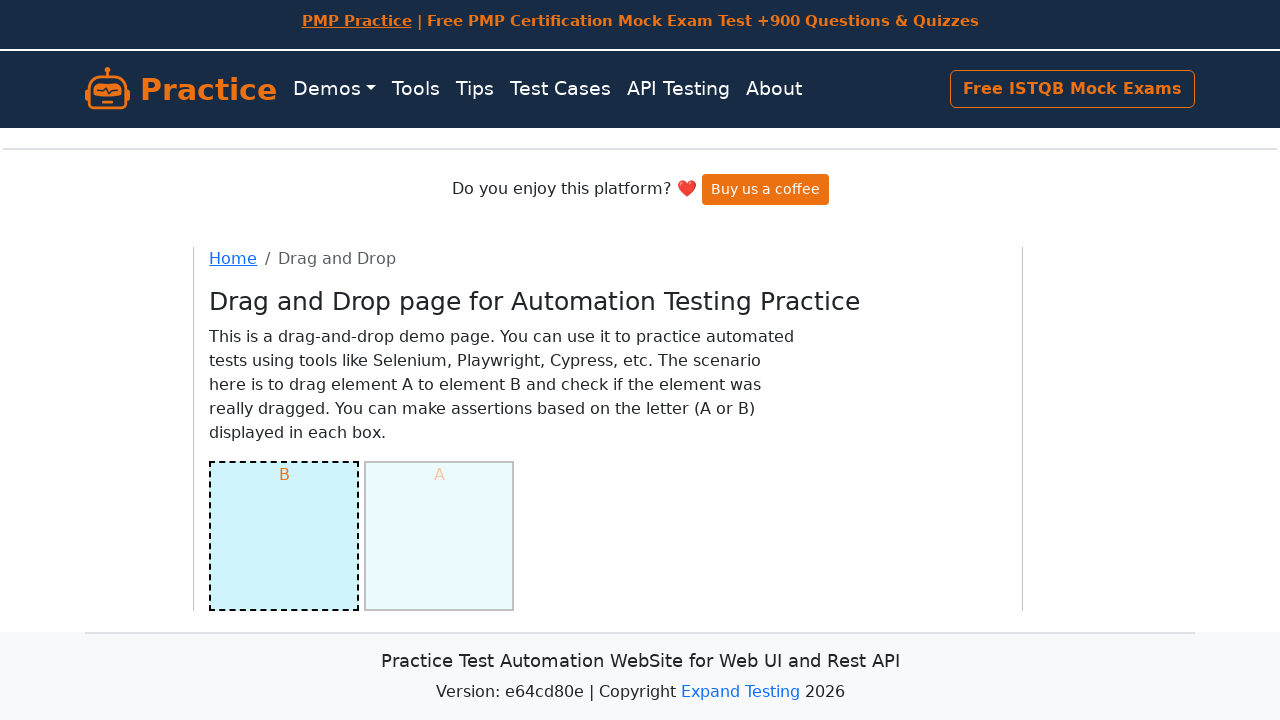

Released mouse button to complete drag of element B at (289, 536)
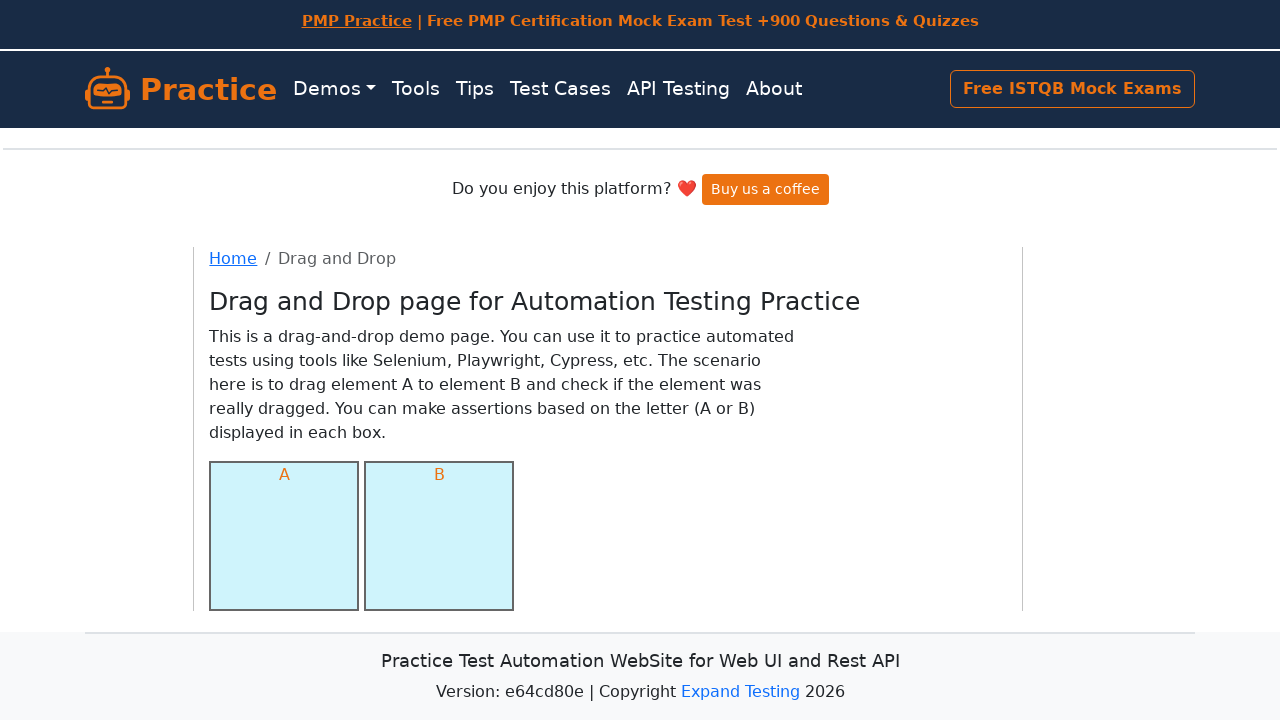

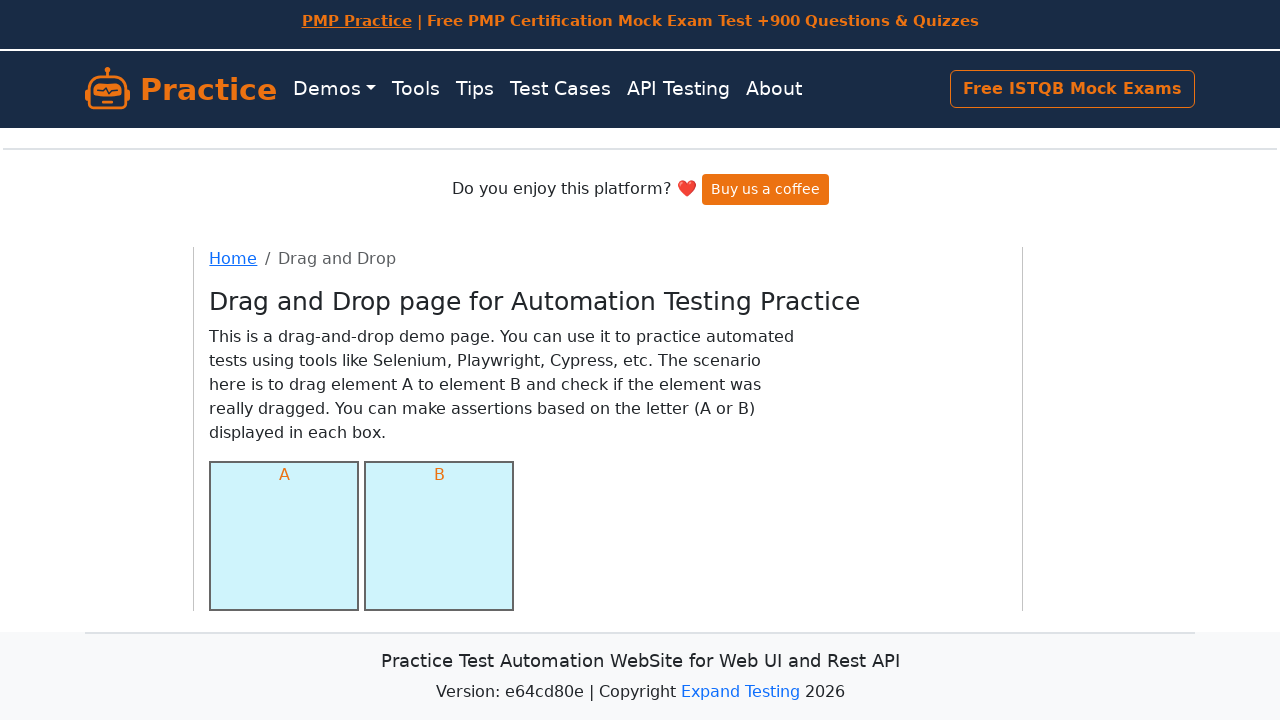